Tests object identification on an e-commerce site by searching for a product in the search box

Starting URL: http://seleniumpractice.axone-tech.uk/index.php

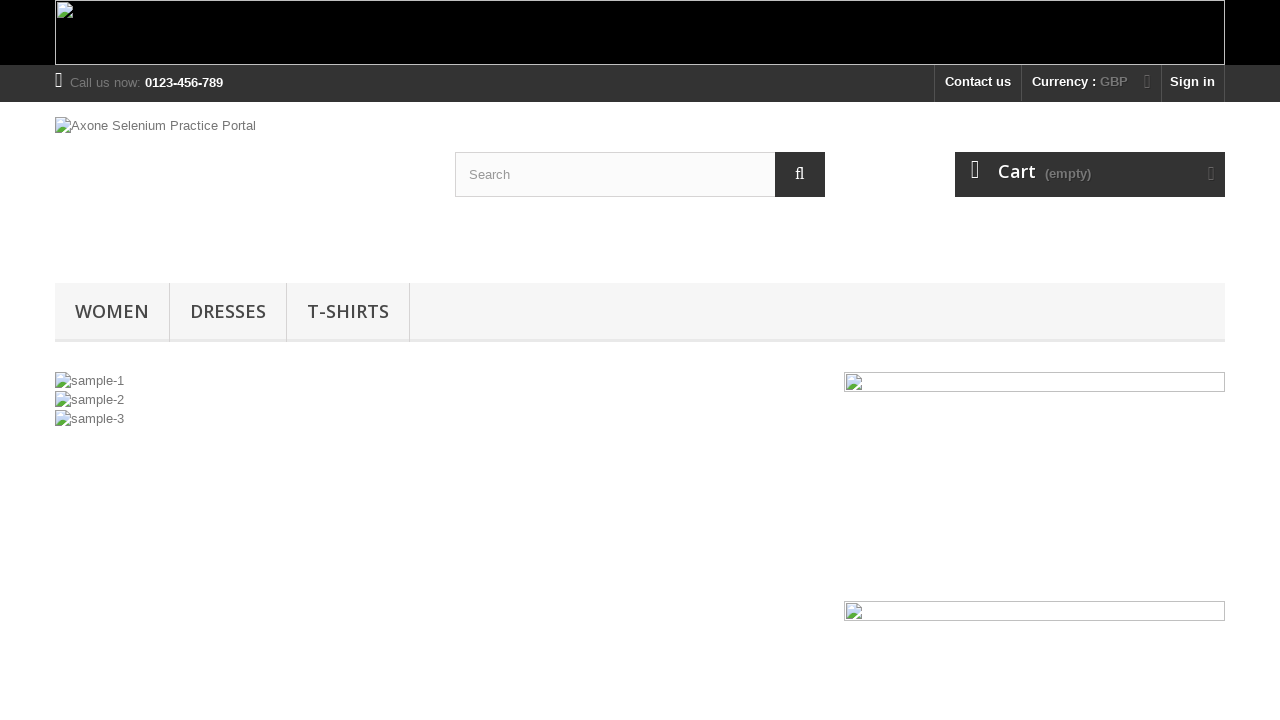

Filled search box with 'My first search' on #search_query_top
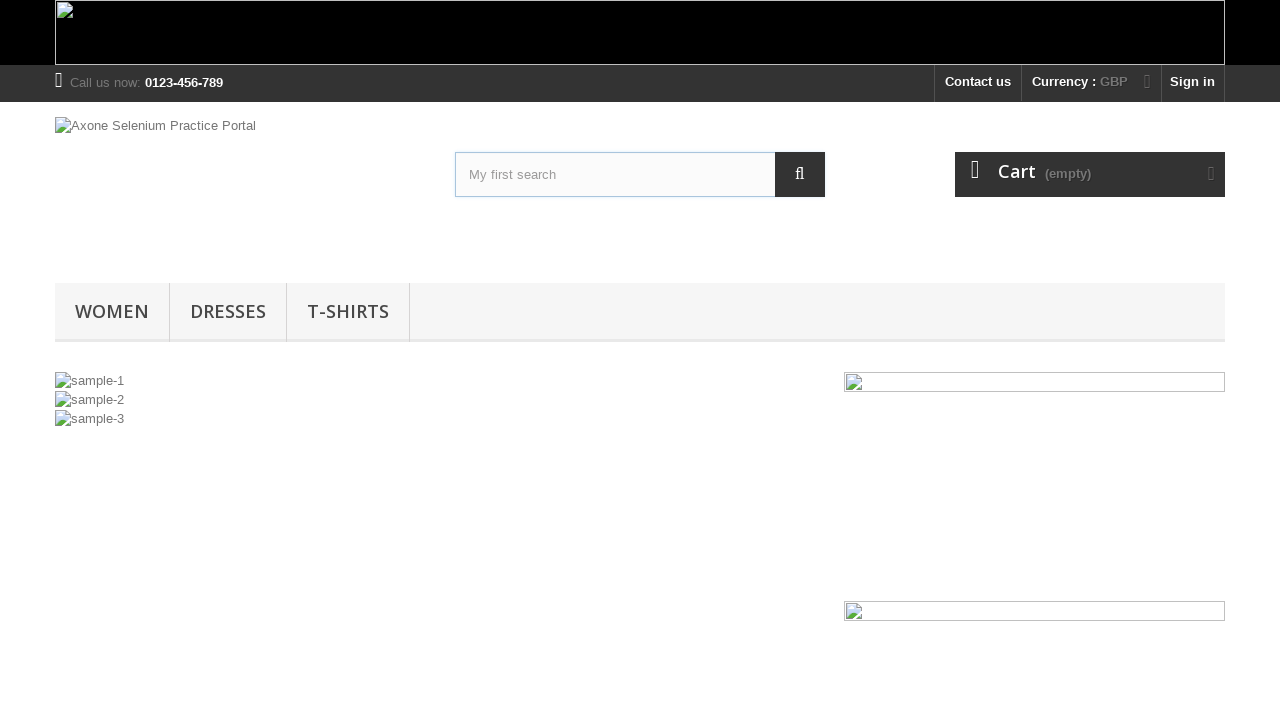

Logo element is present on the page
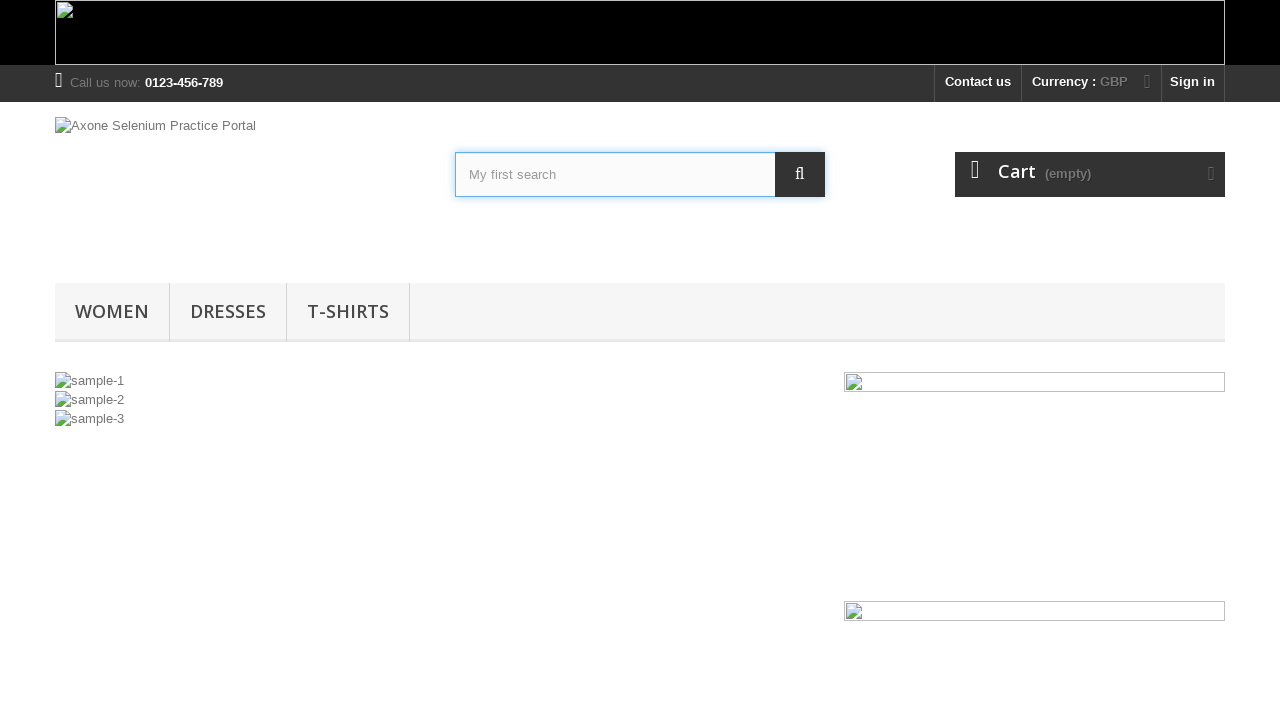

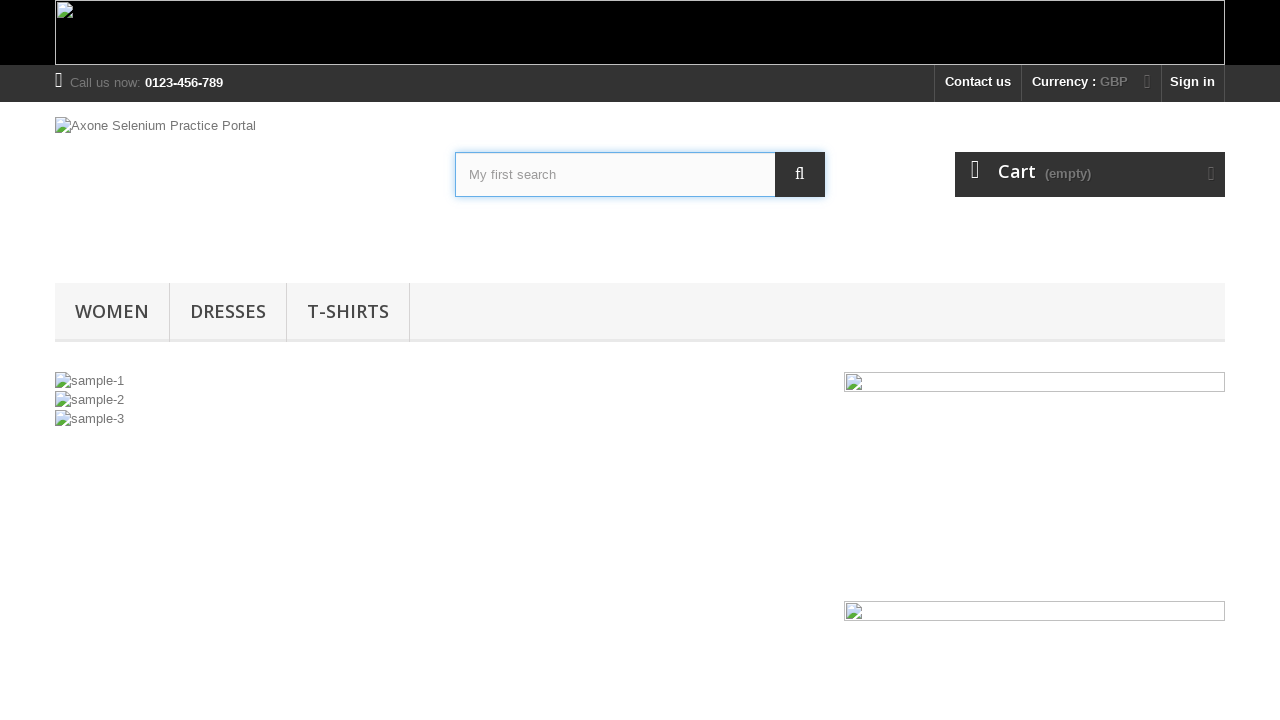